Tests that edits are cancelled when pressing Escape key

Starting URL: https://demo.playwright.dev/todomvc

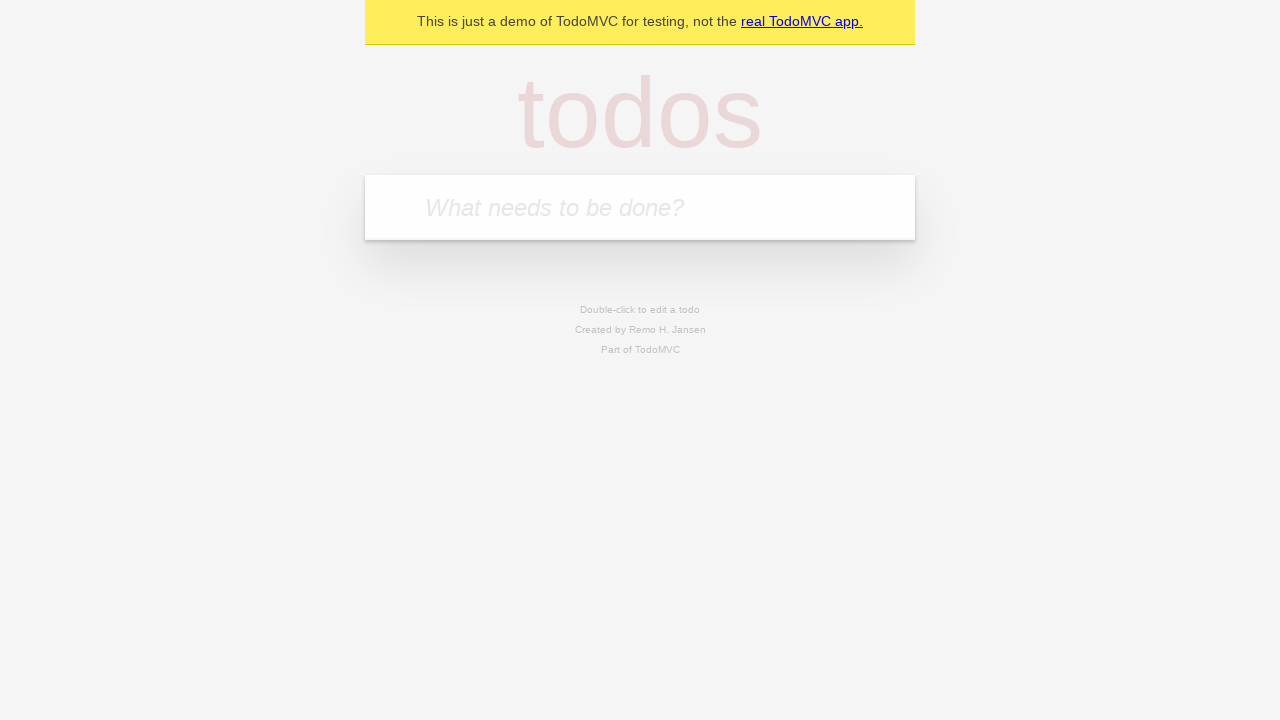

Filled first todo input with 'buy some cheese' on internal:attr=[placeholder="What needs to be done?"i]
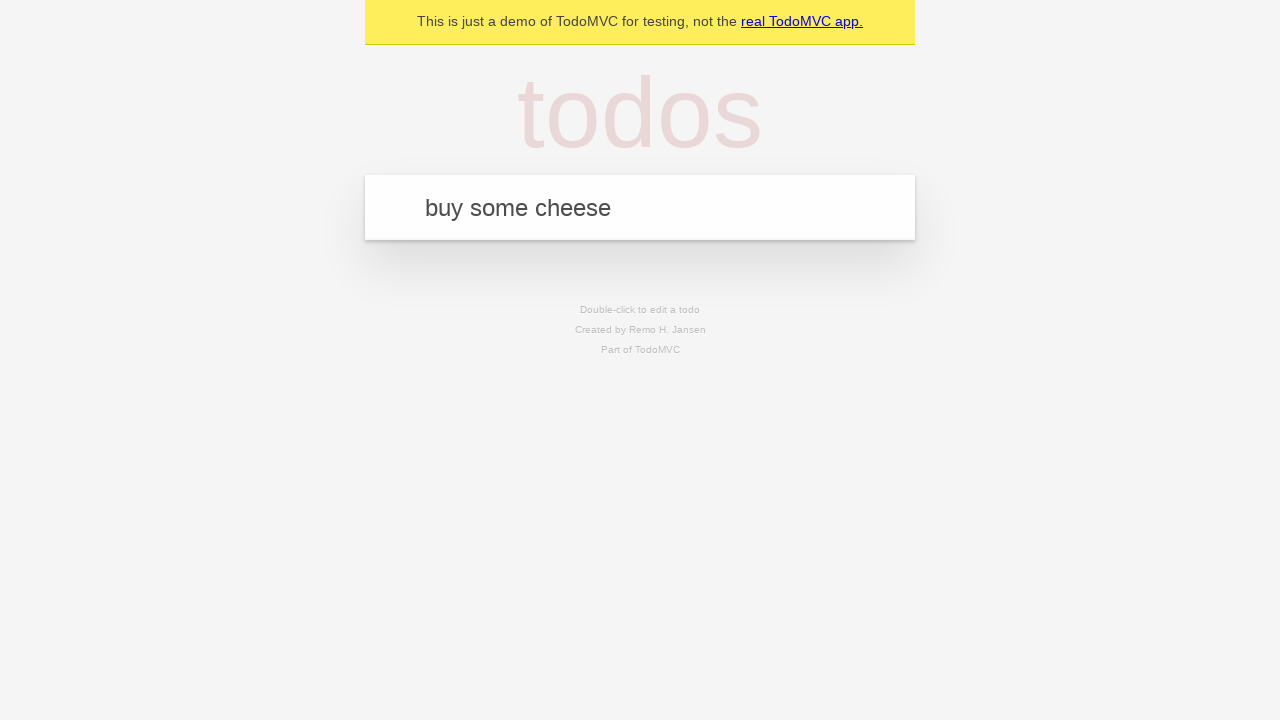

Pressed Enter to create first todo on internal:attr=[placeholder="What needs to be done?"i]
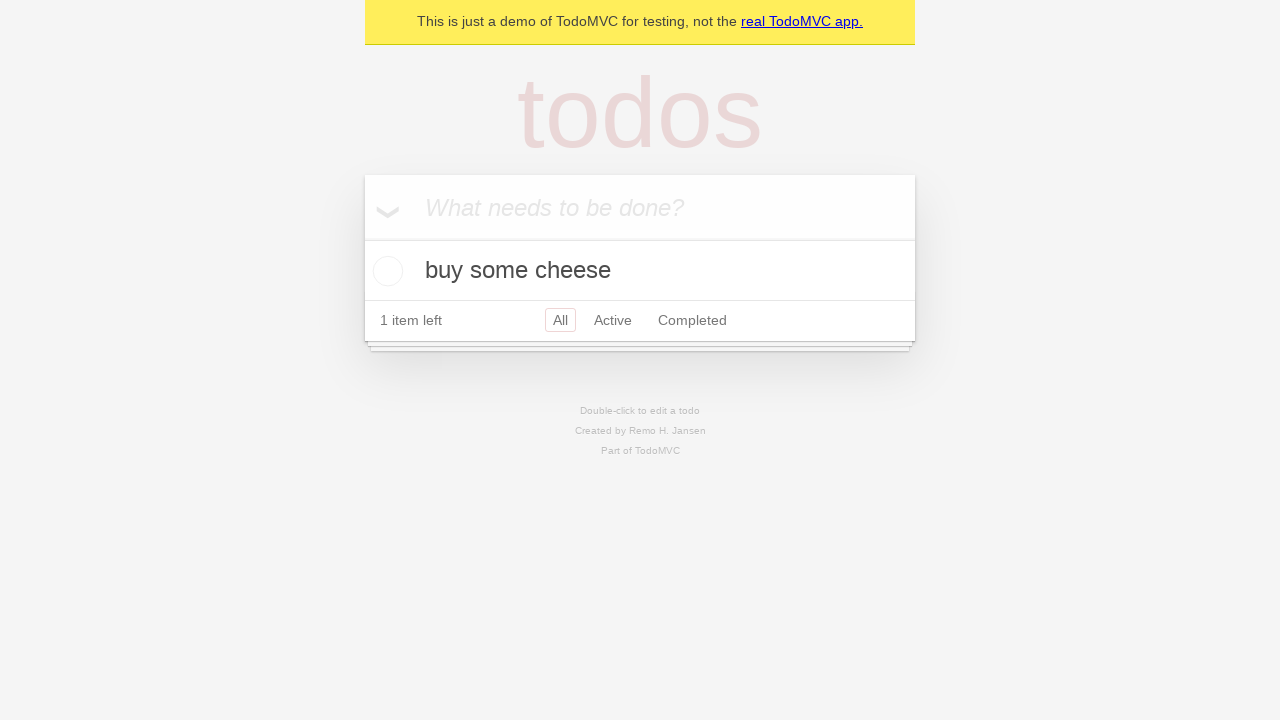

Filled second todo input with 'feed the cat' on internal:attr=[placeholder="What needs to be done?"i]
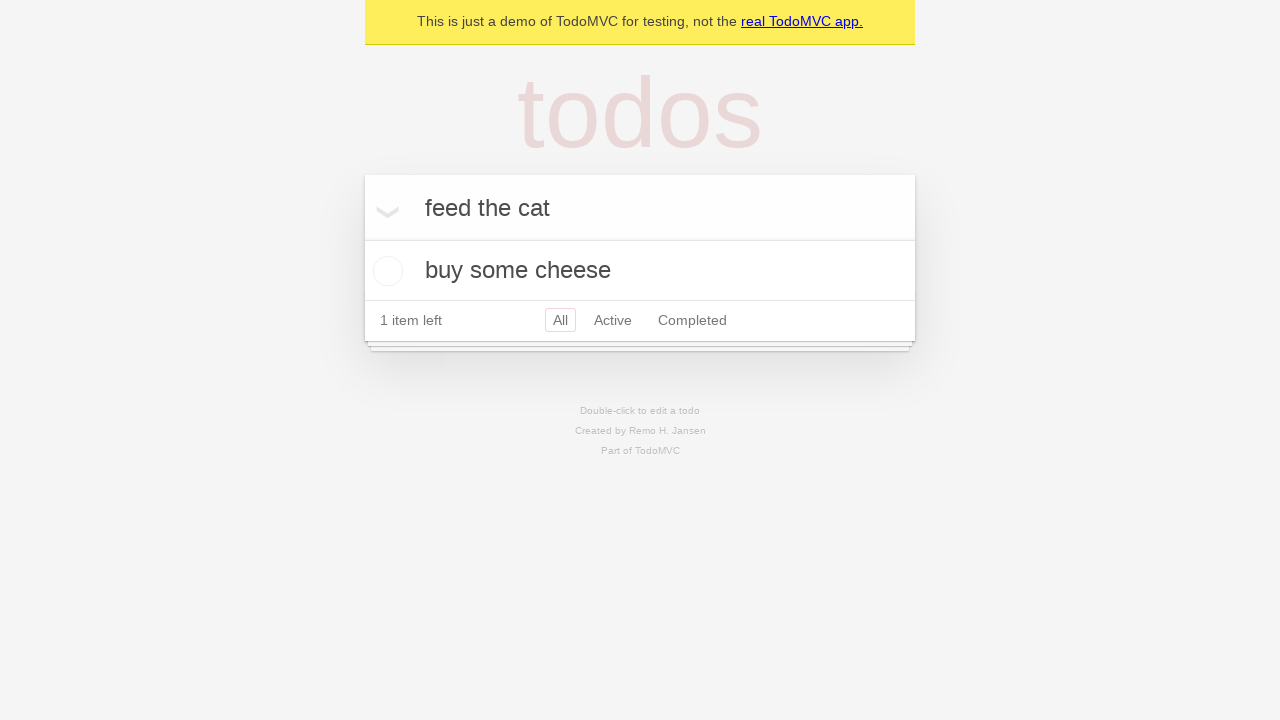

Pressed Enter to create second todo on internal:attr=[placeholder="What needs to be done?"i]
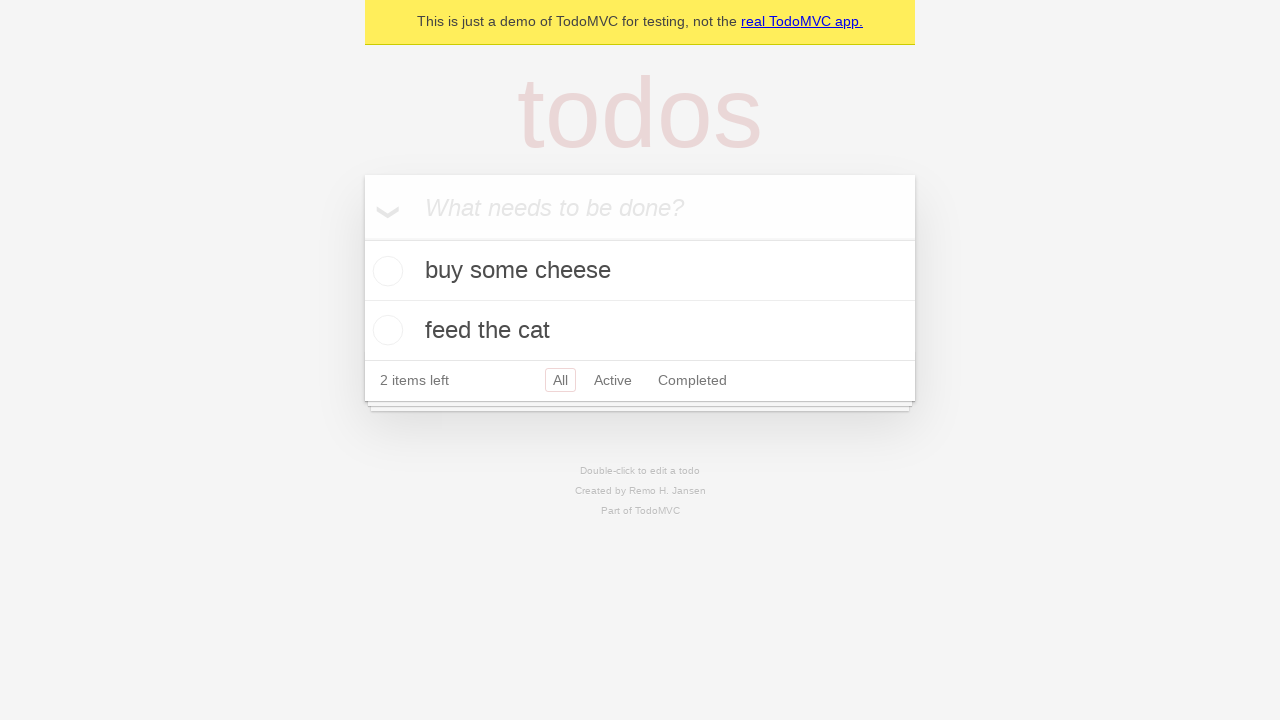

Filled third todo input with 'book a doctors appointment' on internal:attr=[placeholder="What needs to be done?"i]
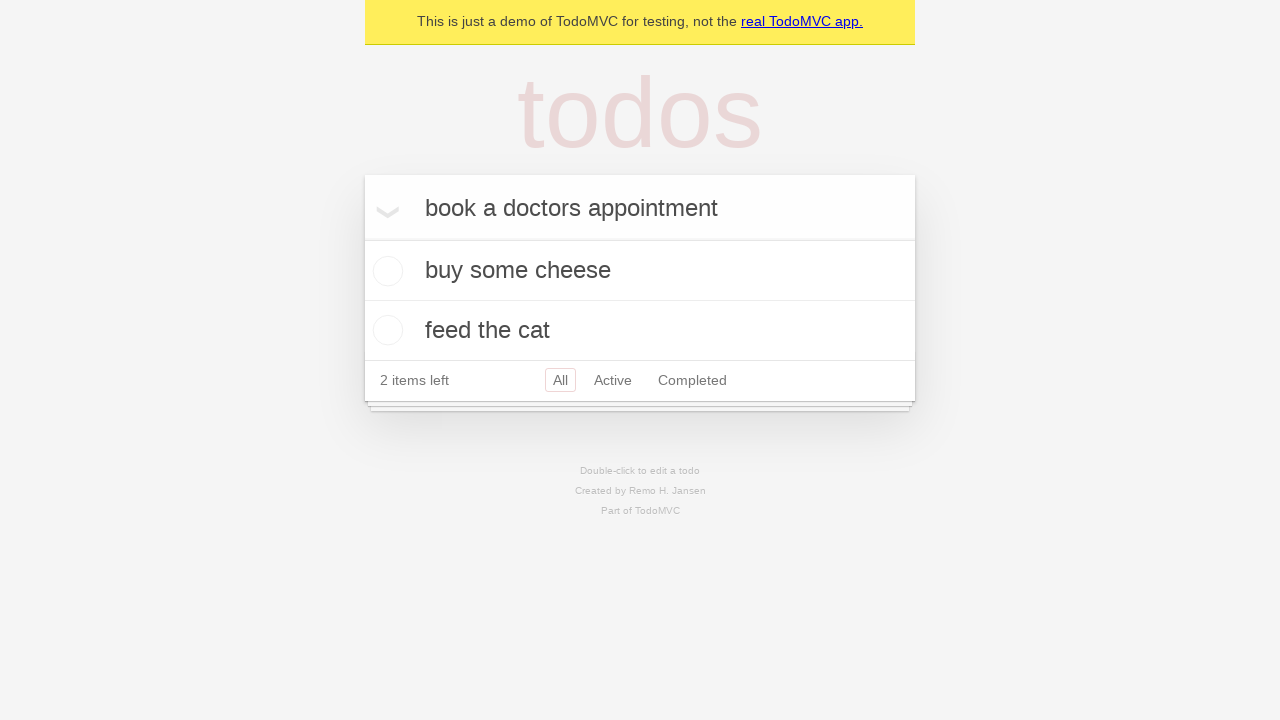

Pressed Enter to create third todo on internal:attr=[placeholder="What needs to be done?"i]
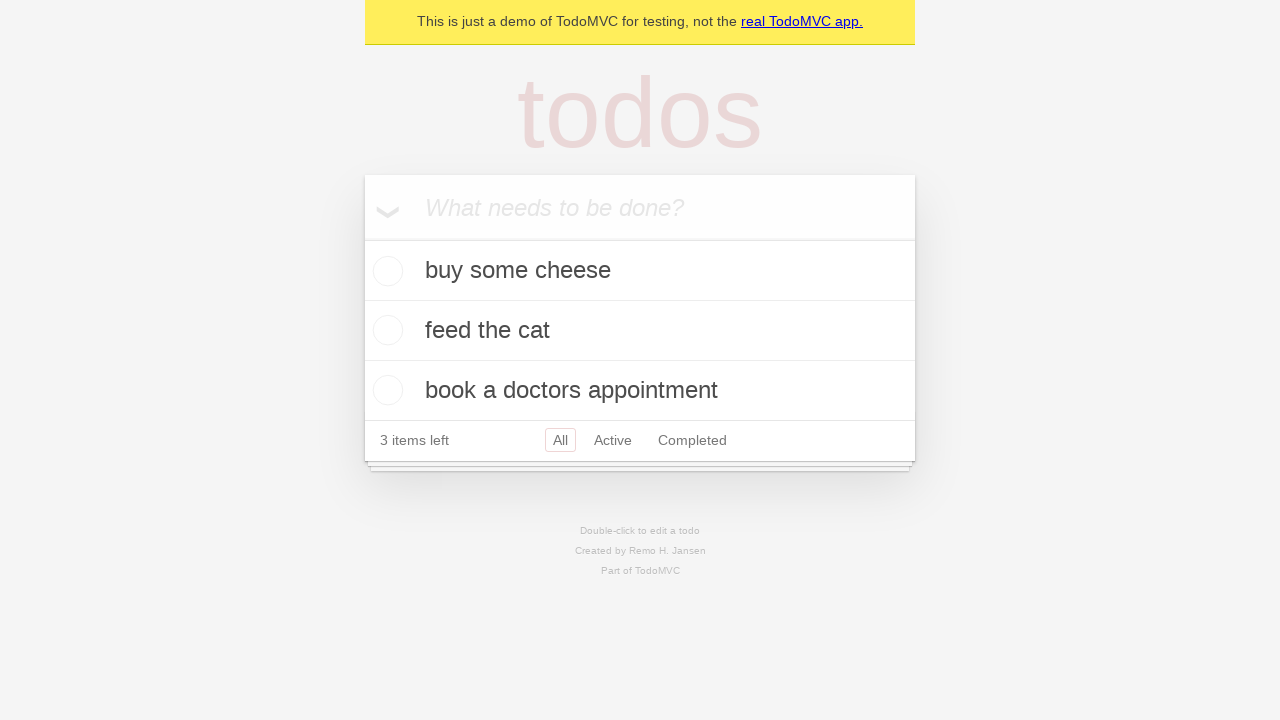

Double-clicked second todo to enter edit mode at (640, 331) on internal:testid=[data-testid="todo-item"s] >> nth=1
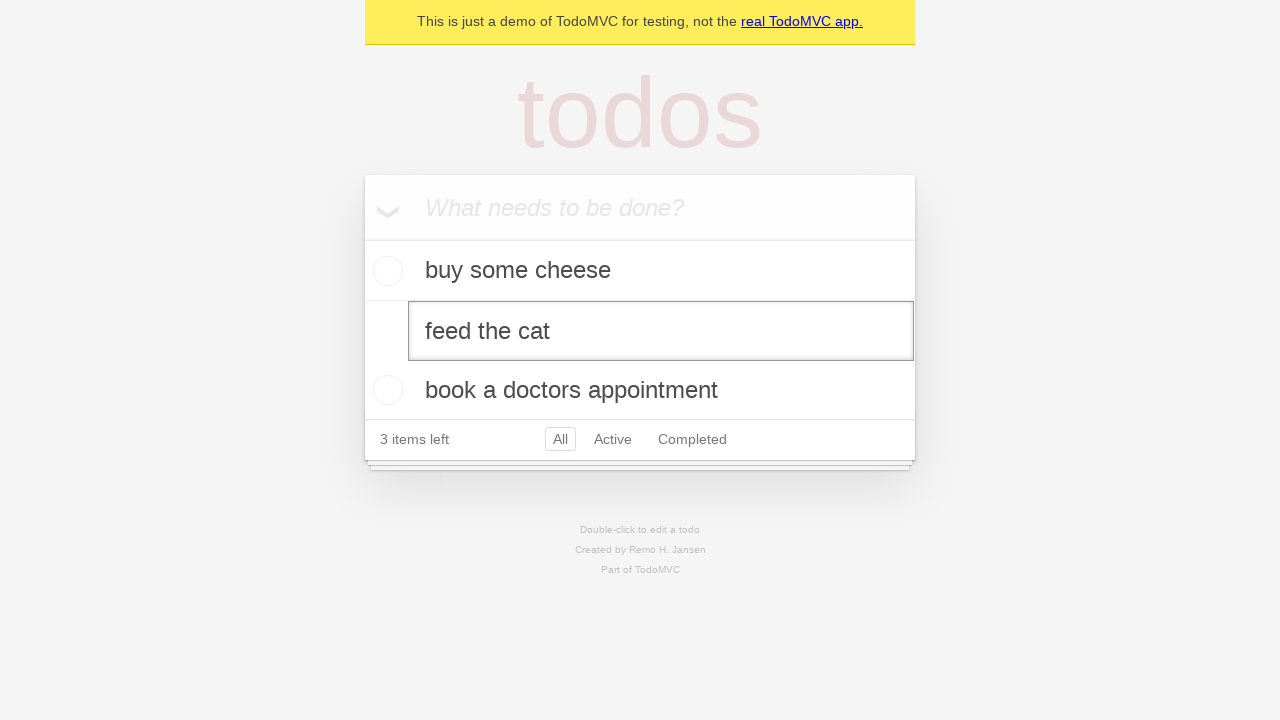

Filled edit textbox with 'buy some sausages' on internal:testid=[data-testid="todo-item"s] >> nth=1 >> internal:role=textbox[nam
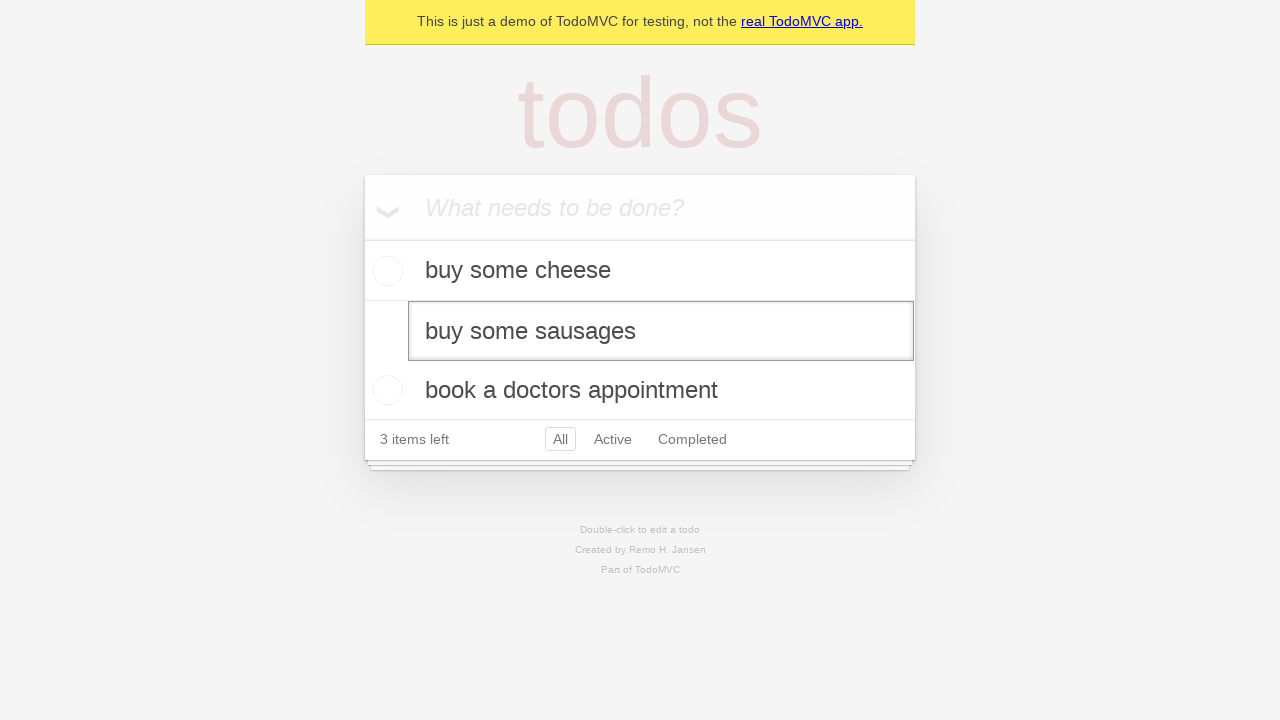

Pressed Escape to cancel edit on second todo on internal:testid=[data-testid="todo-item"s] >> nth=1 >> internal:role=textbox[nam
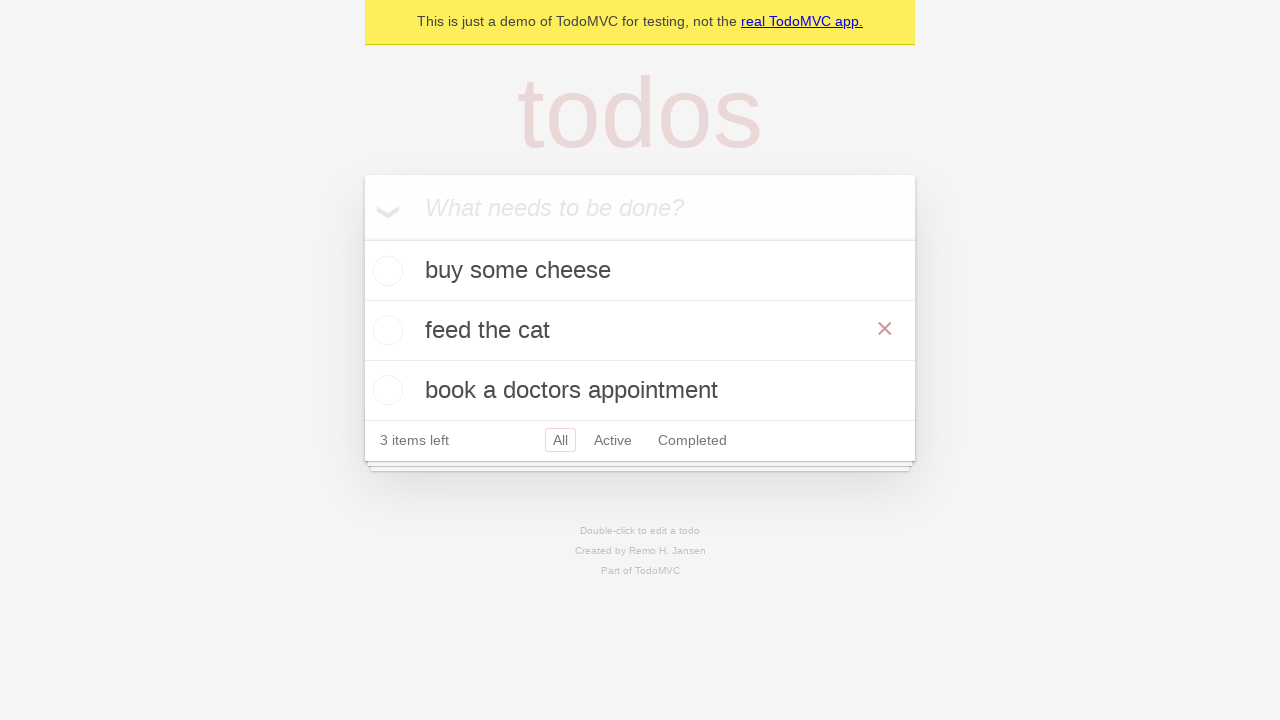

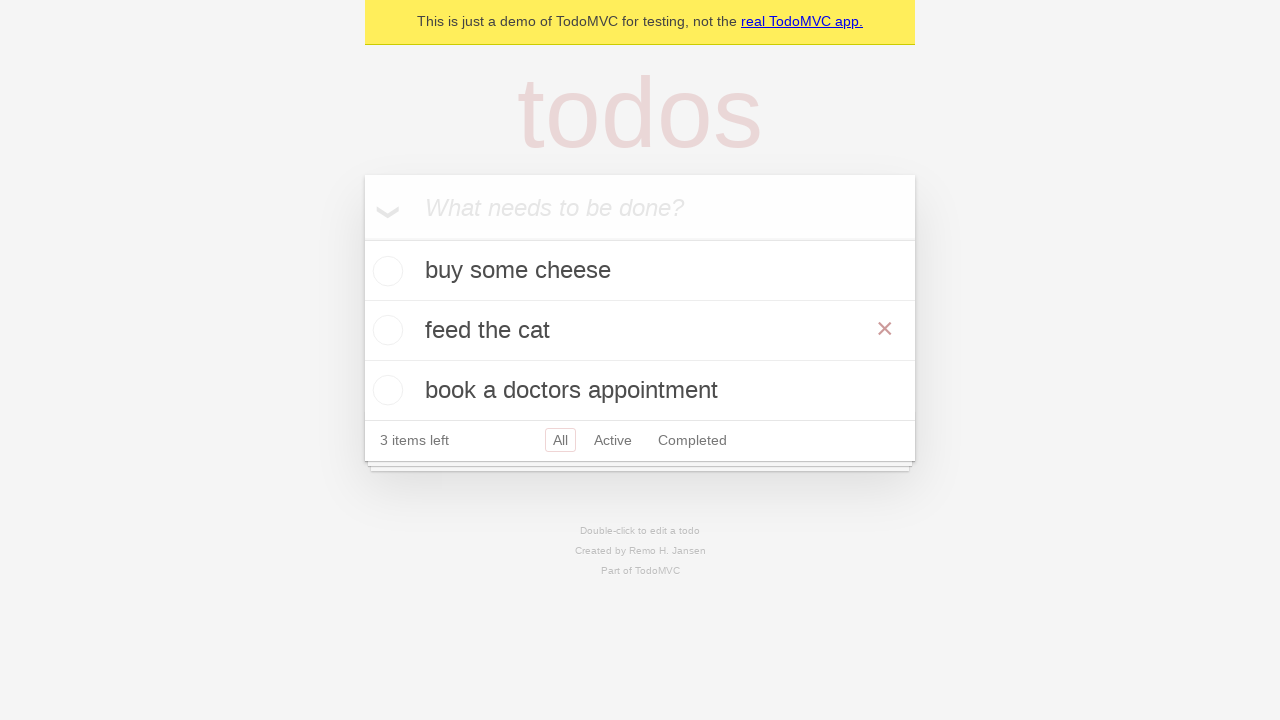